Navigates to the W3Schools JavaScript alert demo page and maximizes the browser window.

Starting URL: https://www.w3schools.com/js/tryit.asp?filename=tryjs_default

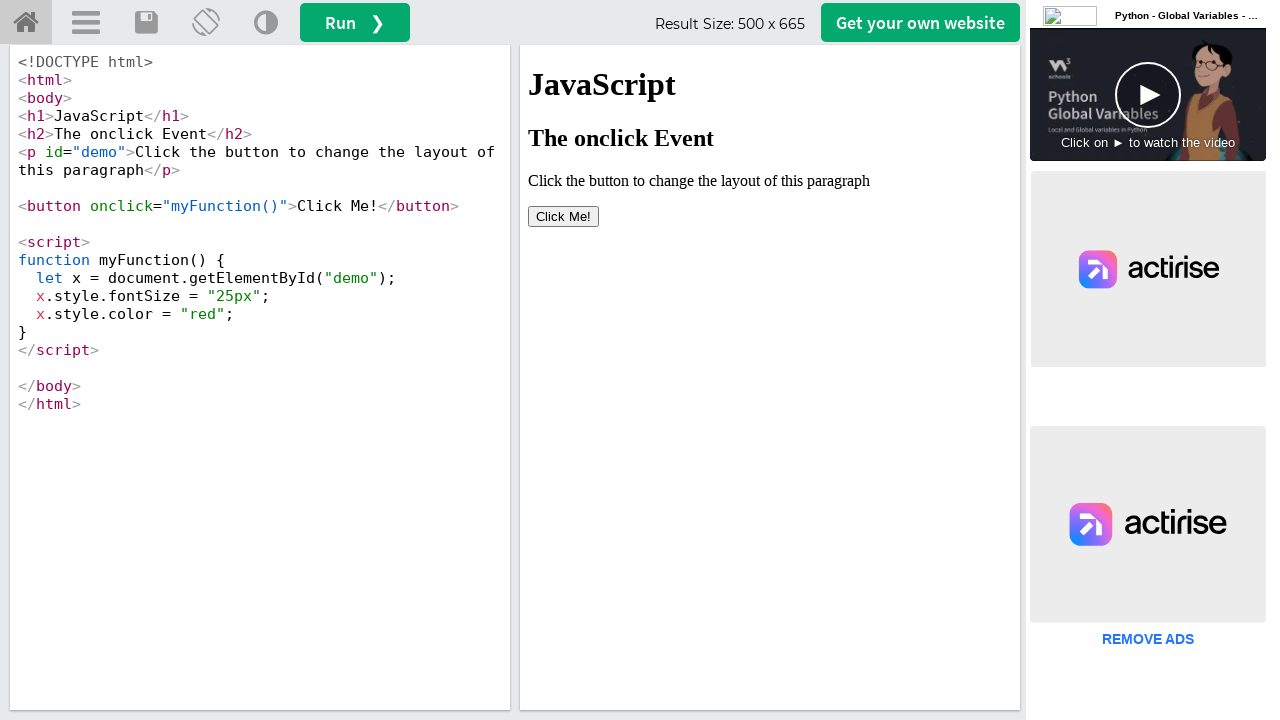

Navigated to W3Schools JavaScript alert demo page
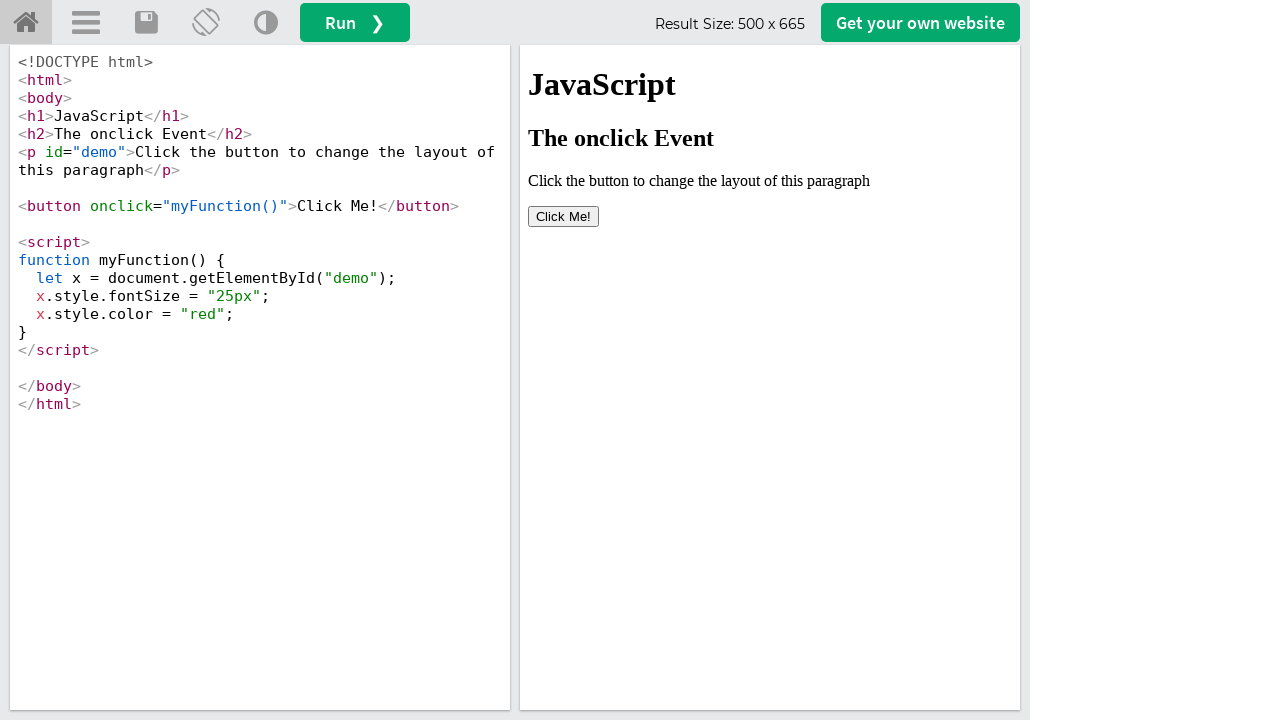

Maximized browser window to 1920x1080
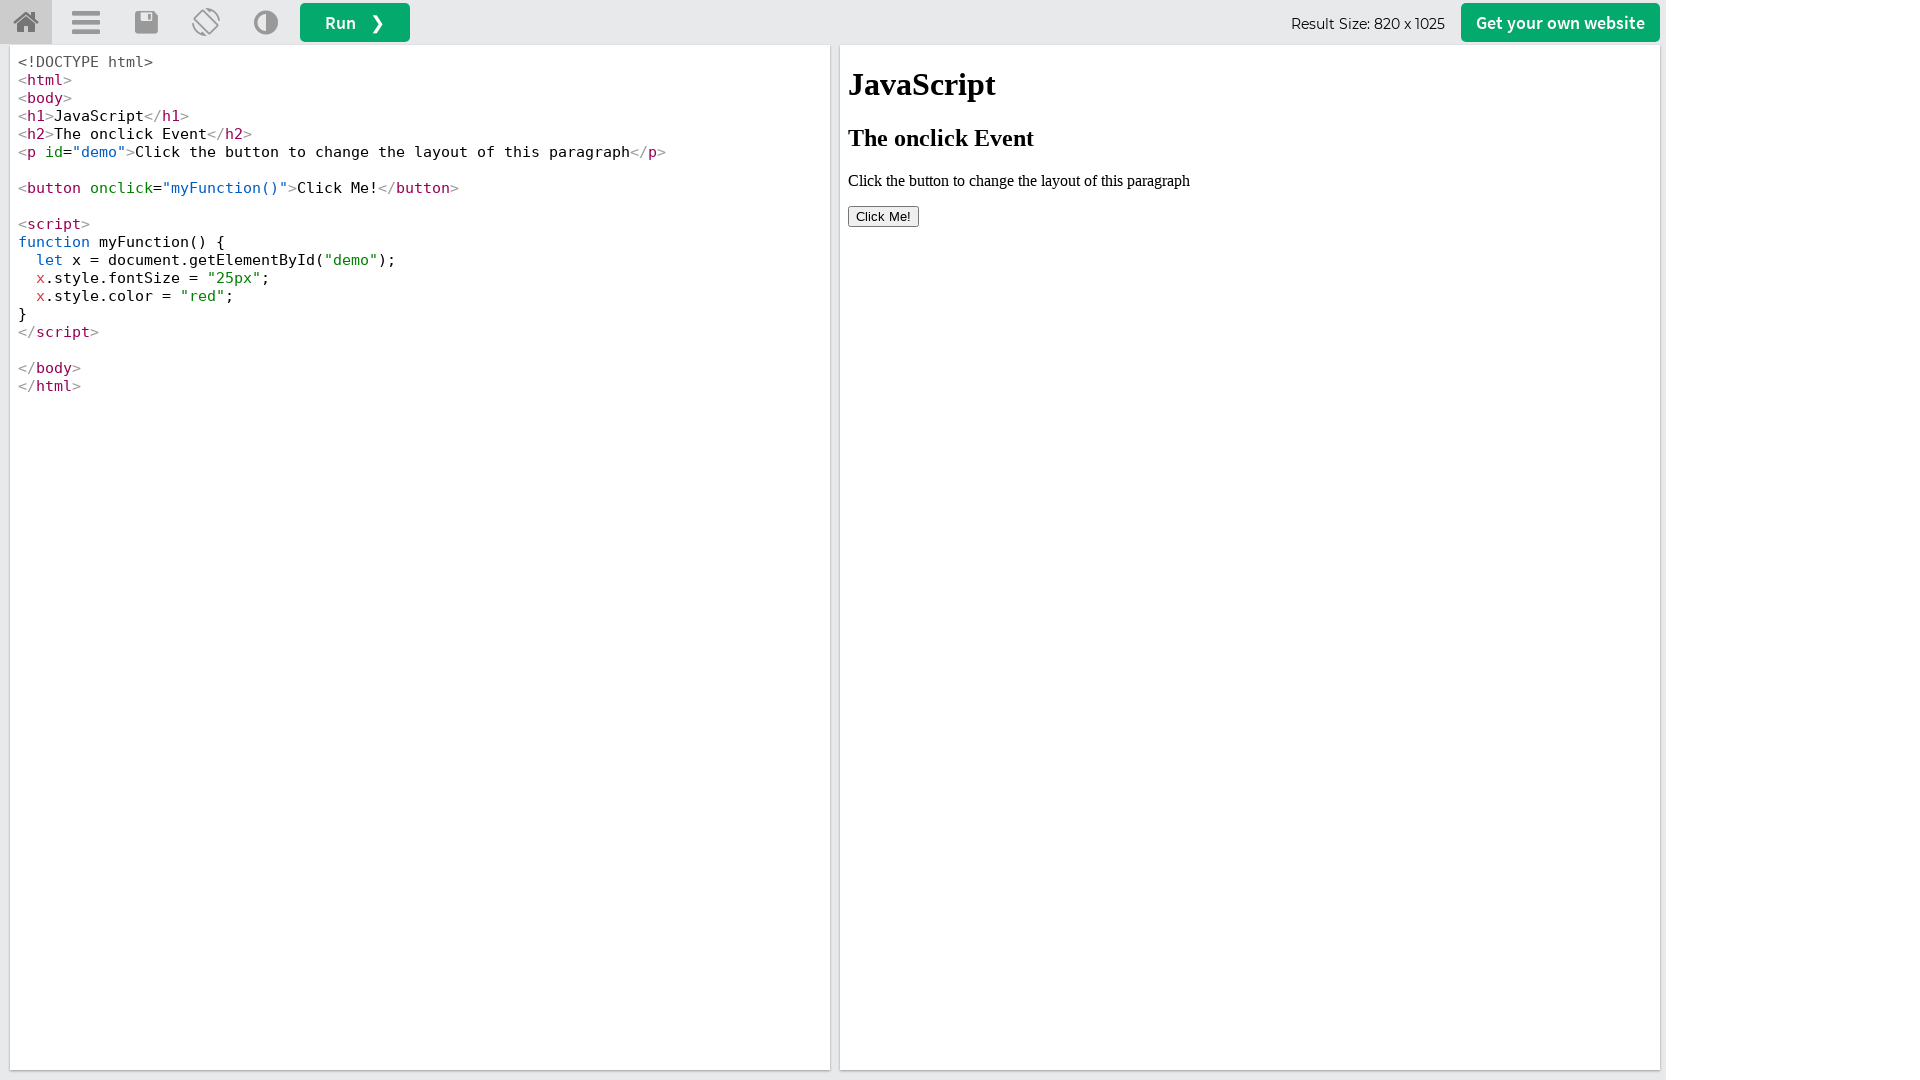

Page content fully loaded
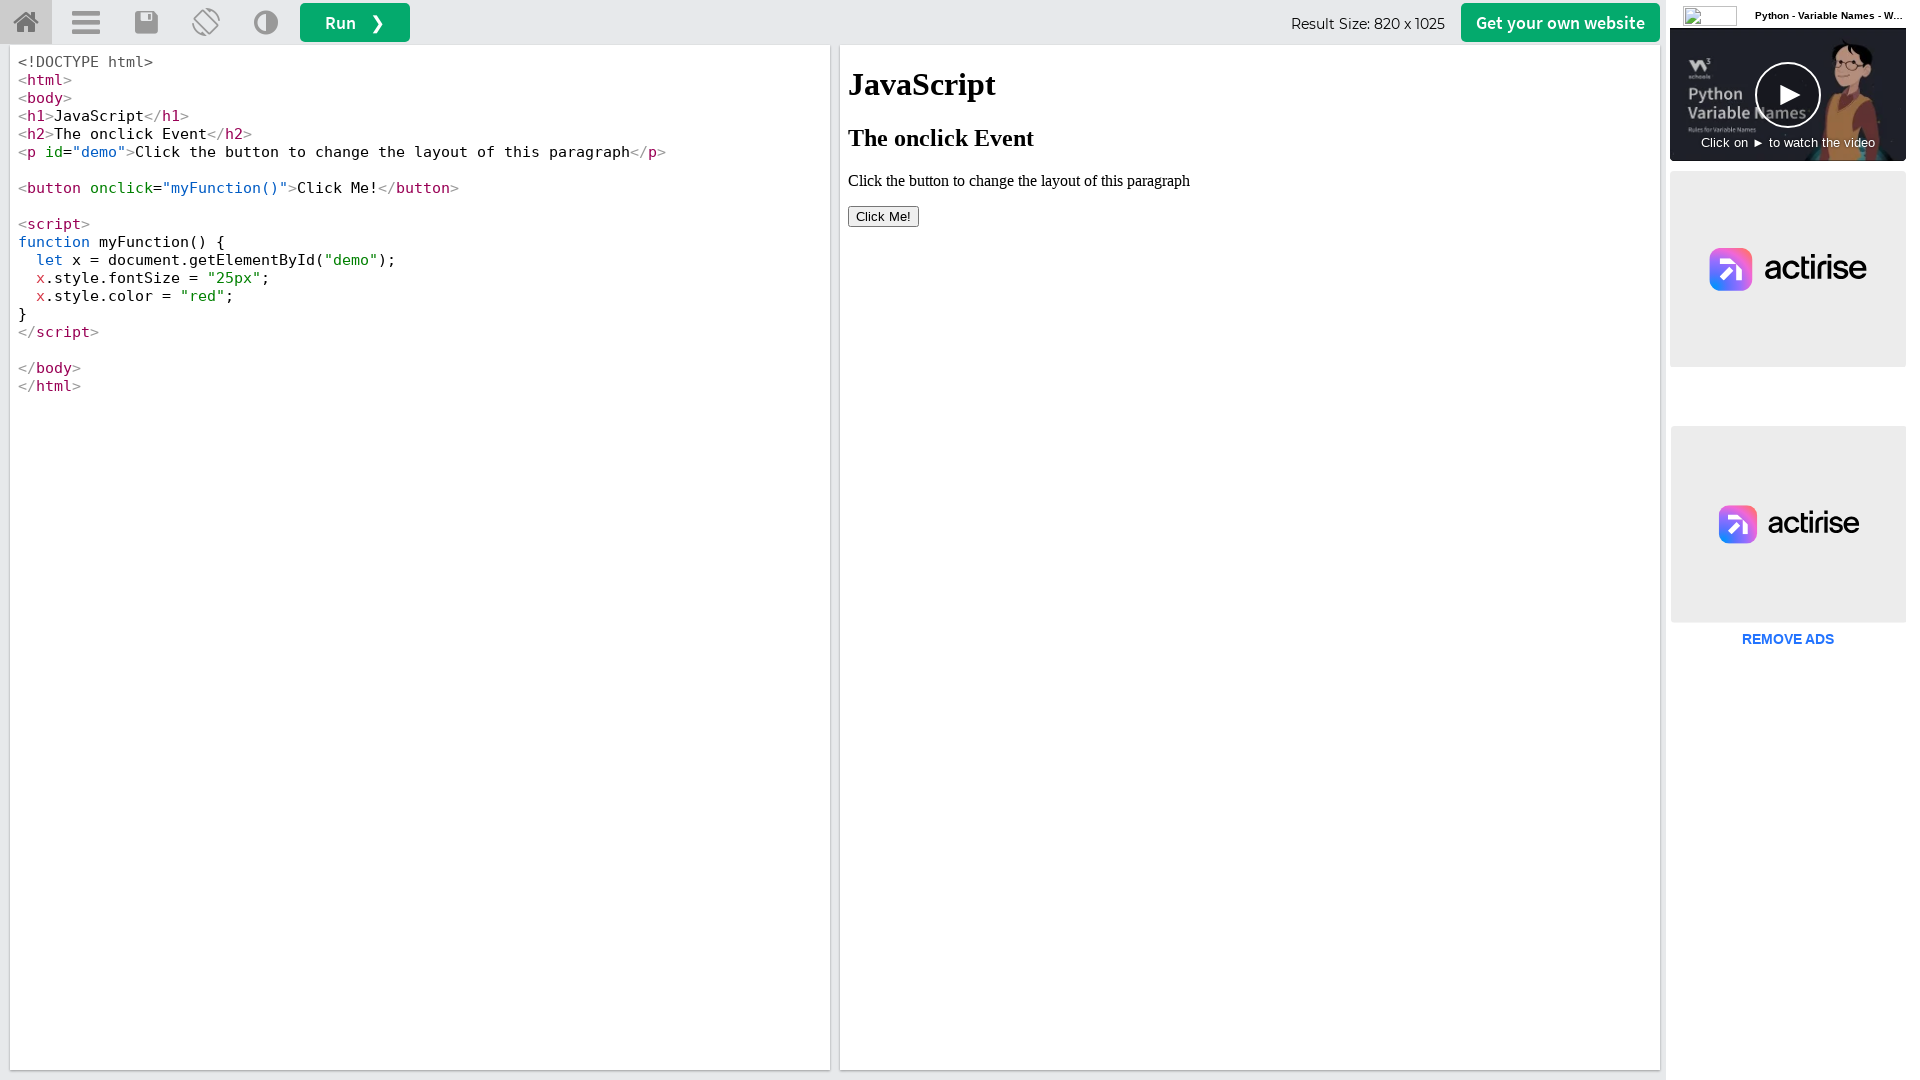

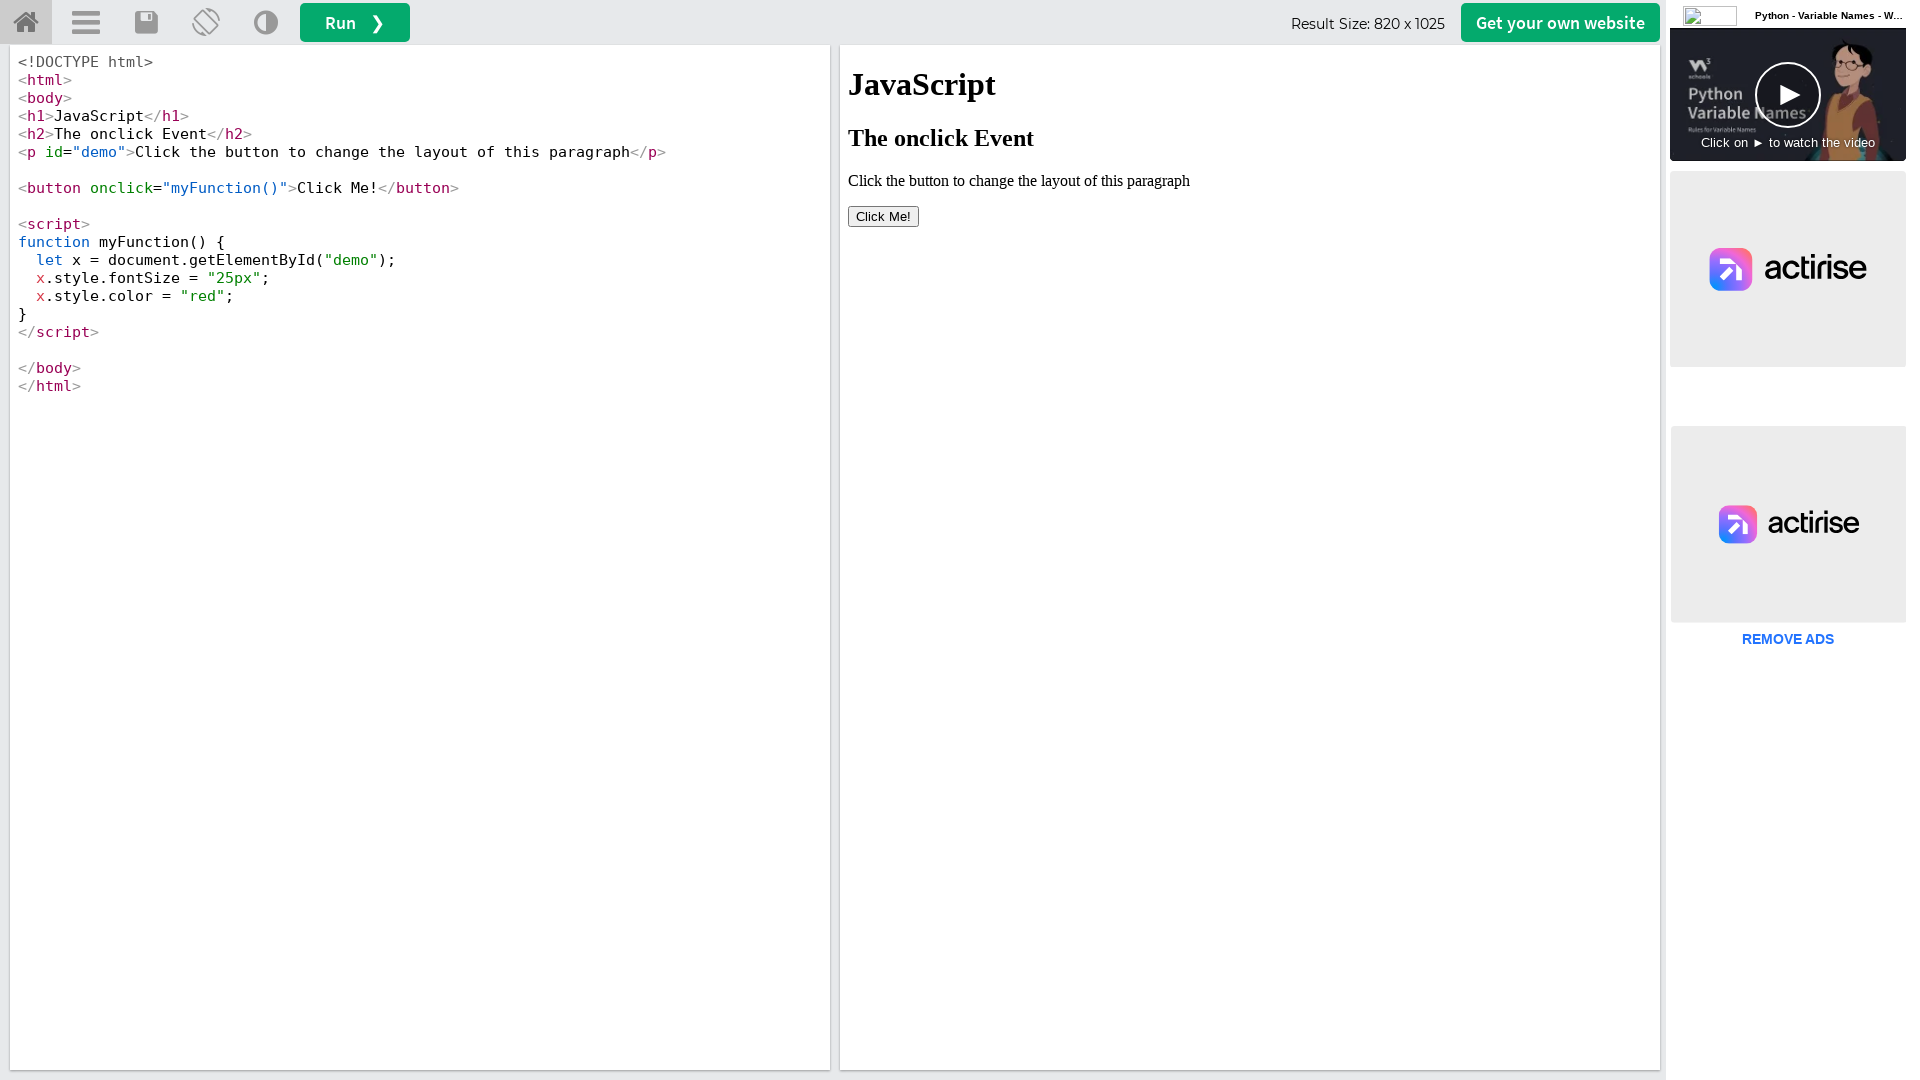